Tests successful contact form submission by filling mandatory fields, submitting the form, and verifying the success message appears.

Starting URL: https://jupiter.cloud.planittesting.com/

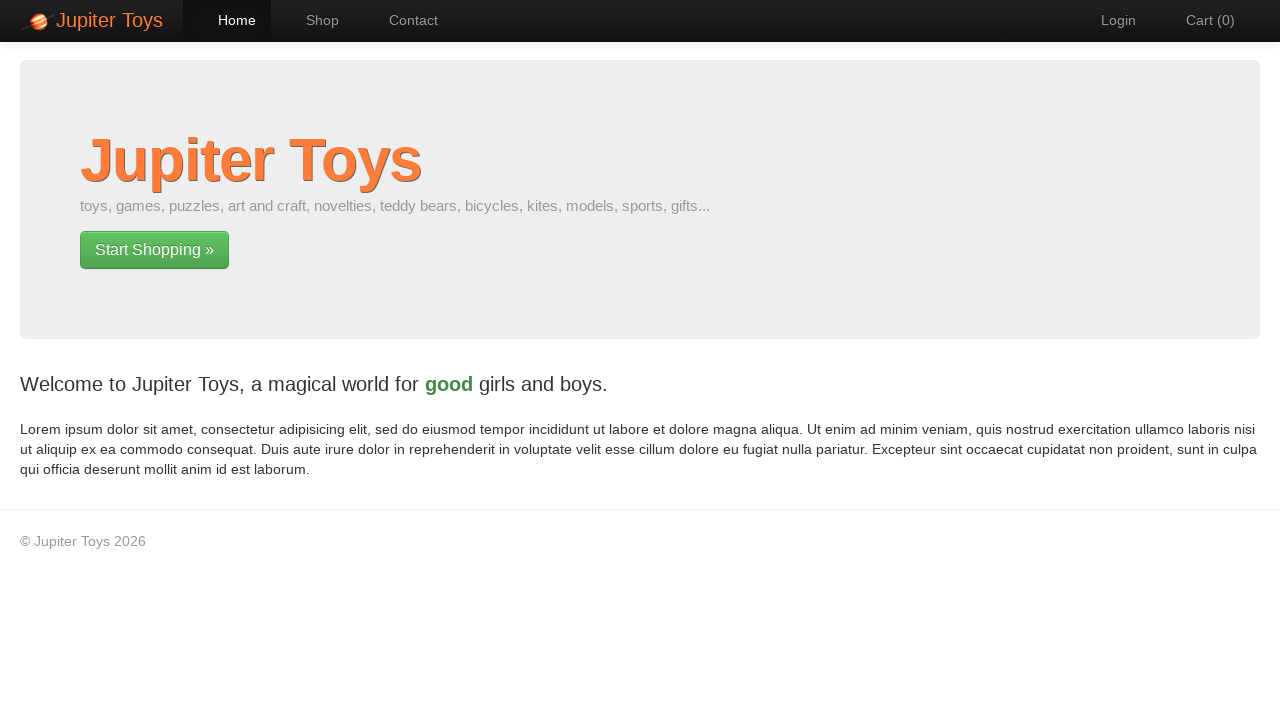

Clicked contact page link at (404, 20) on a[href='#/contact']
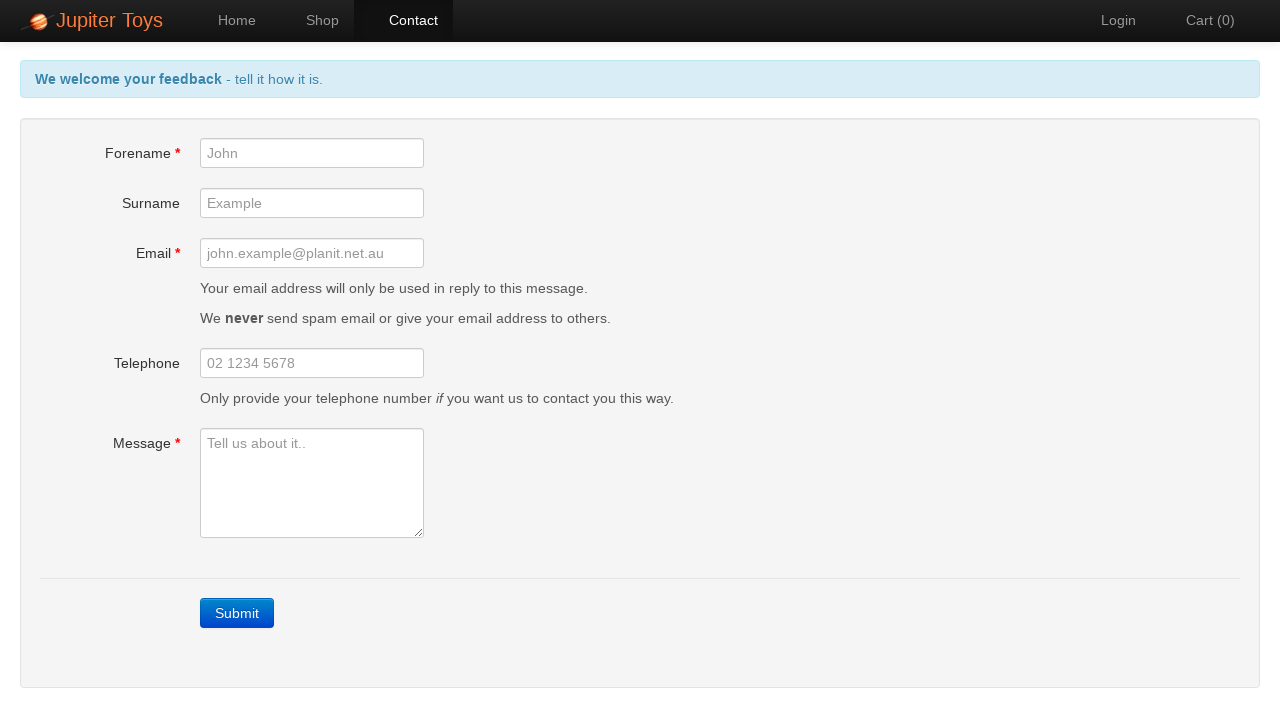

Contact form loaded and forename field is visible
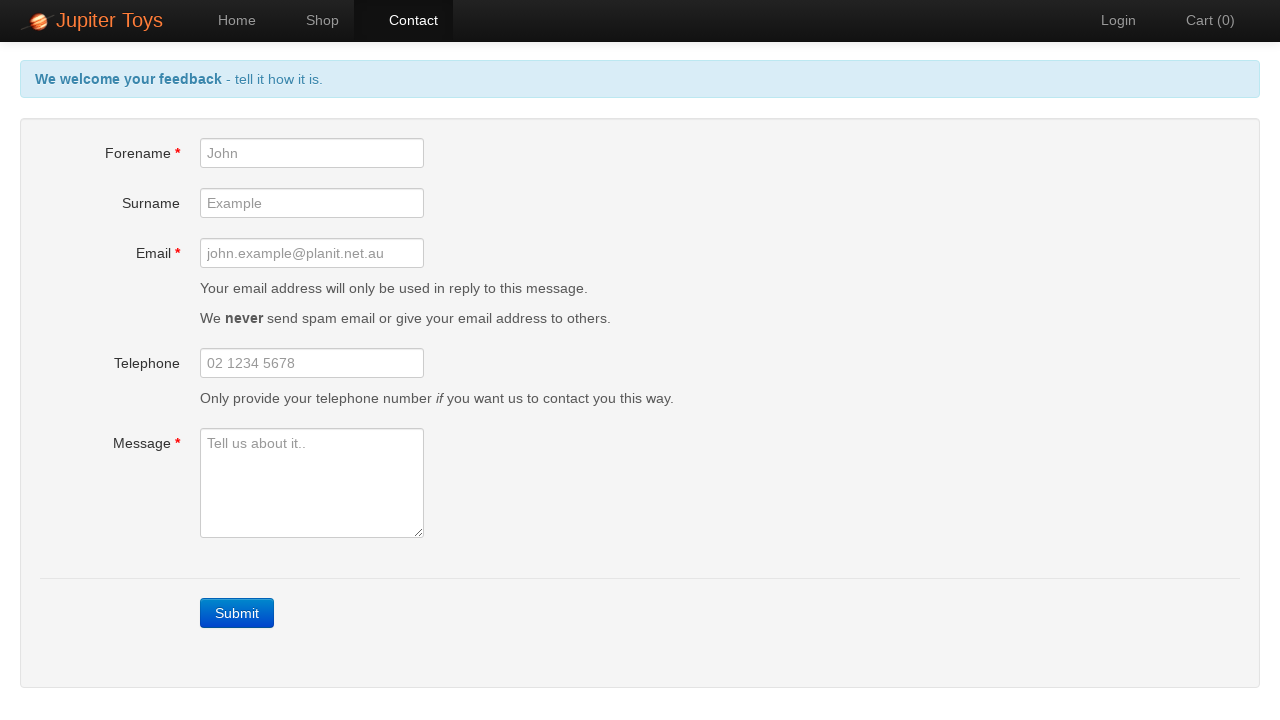

Filled forename field with 'Mike' on #forename
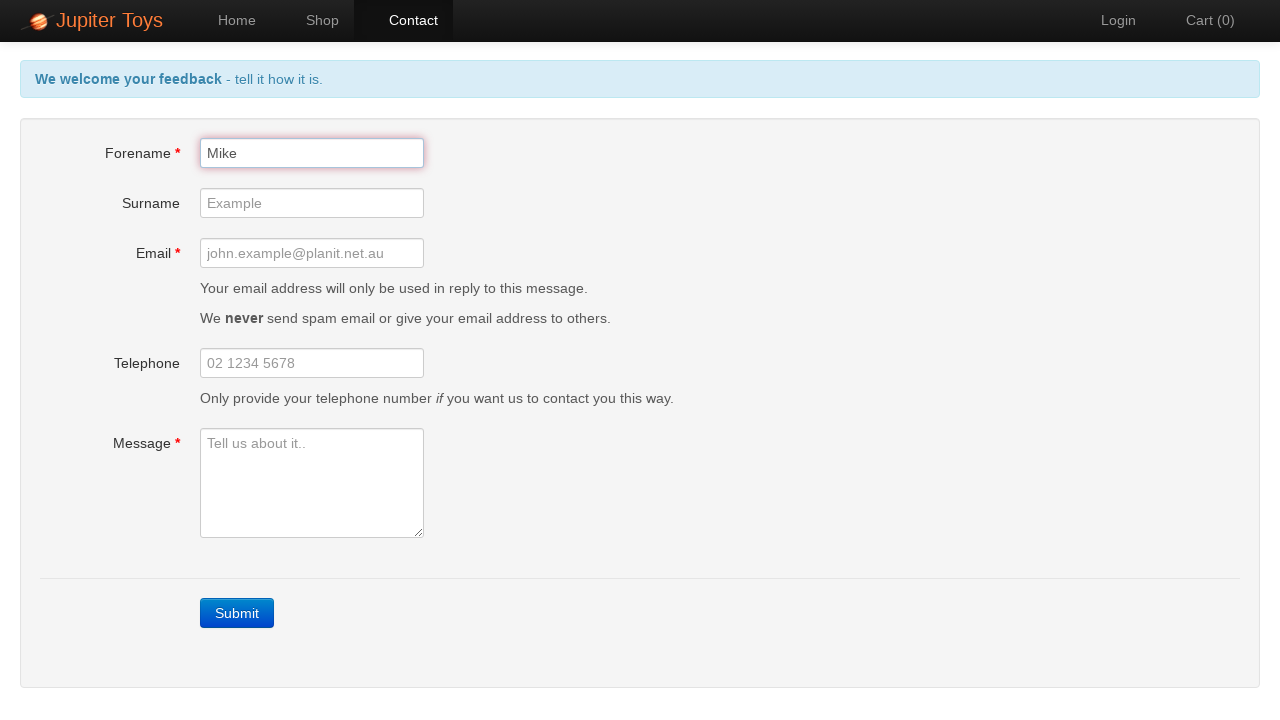

Filled email field with 'mike@test.com' on #email
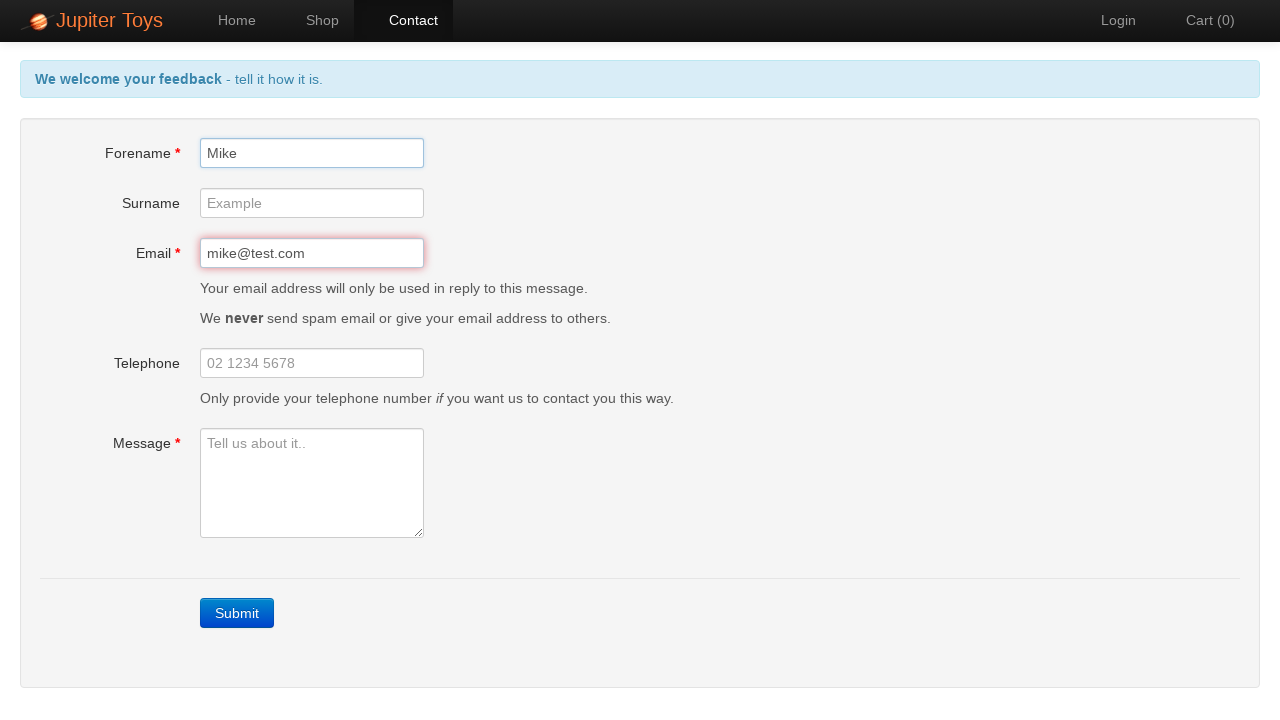

Filled message field with 'Good day' on #message
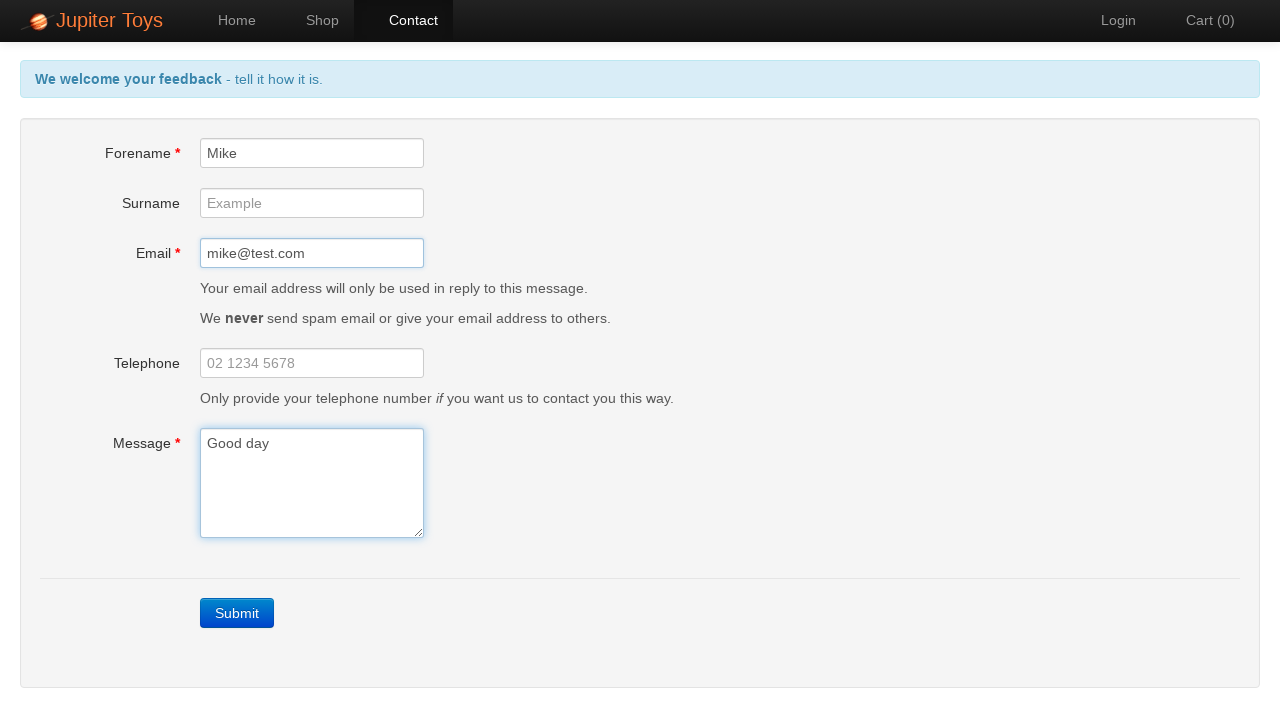

Clicked Submit button to submit contact form at (237, 613) on a:has-text('Submit')
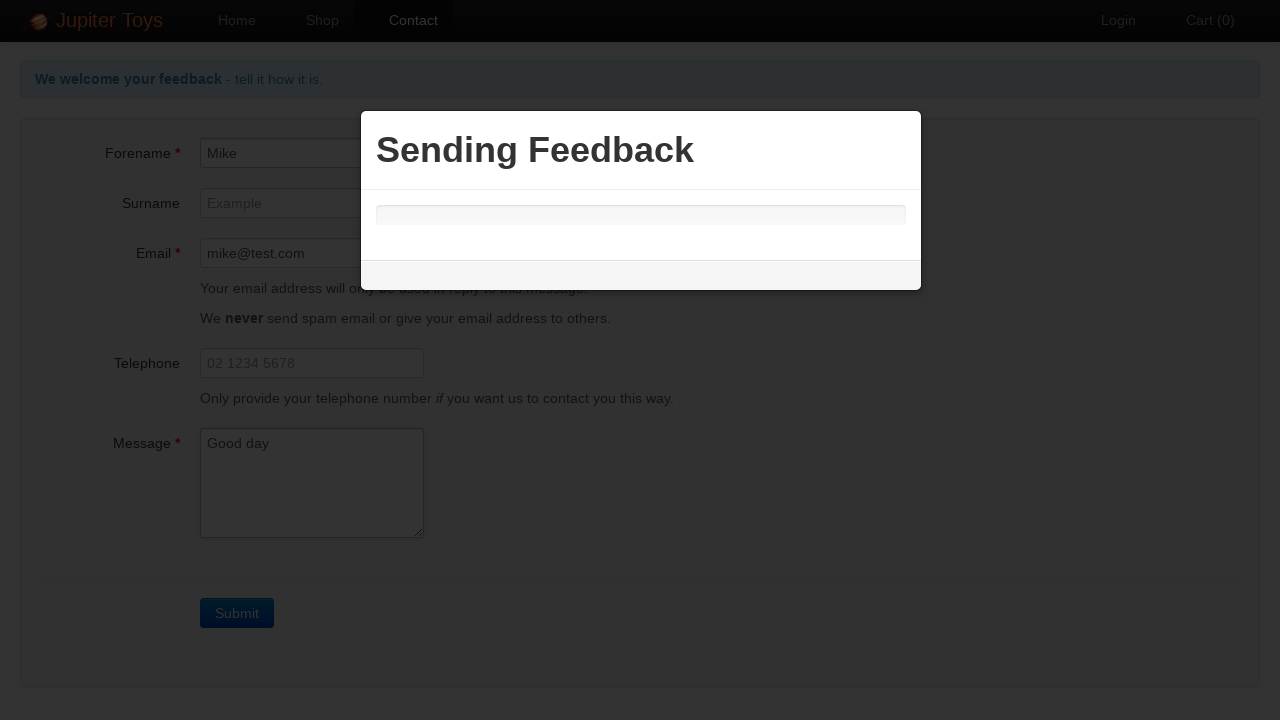

Success alert message appeared after form submission
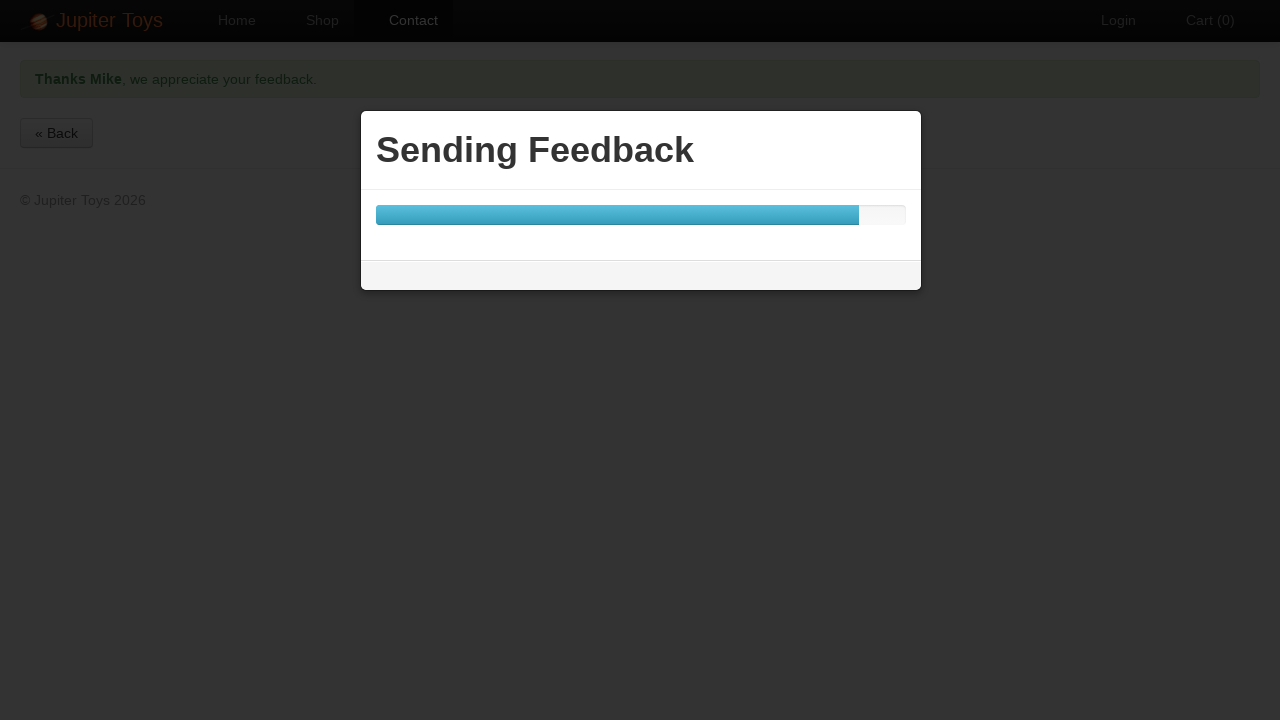

Located success message element
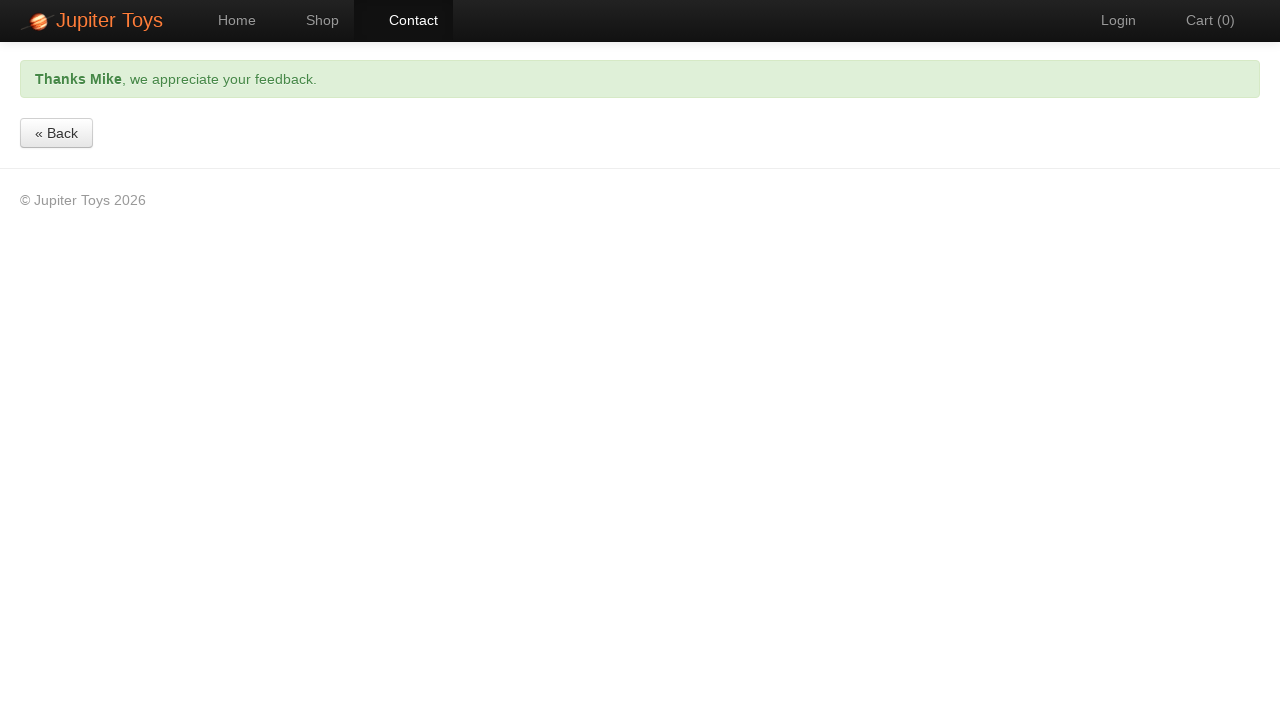

Verified success message is visible - form submission successful
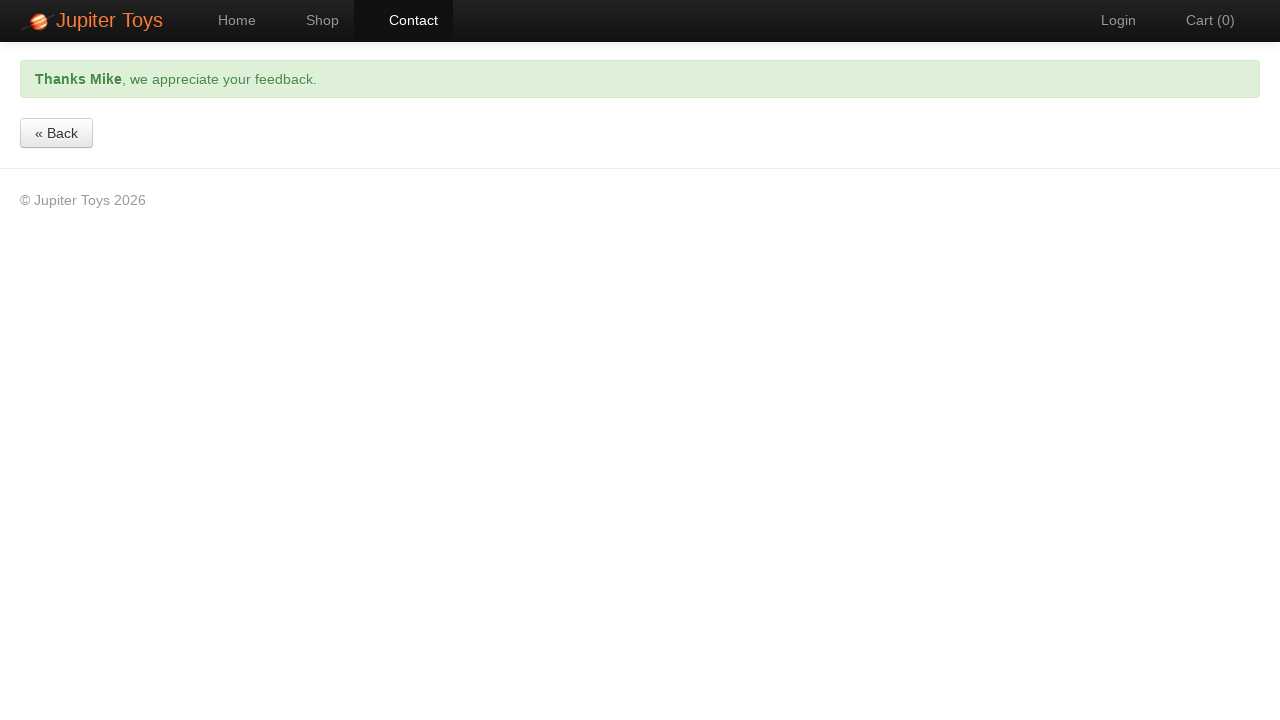

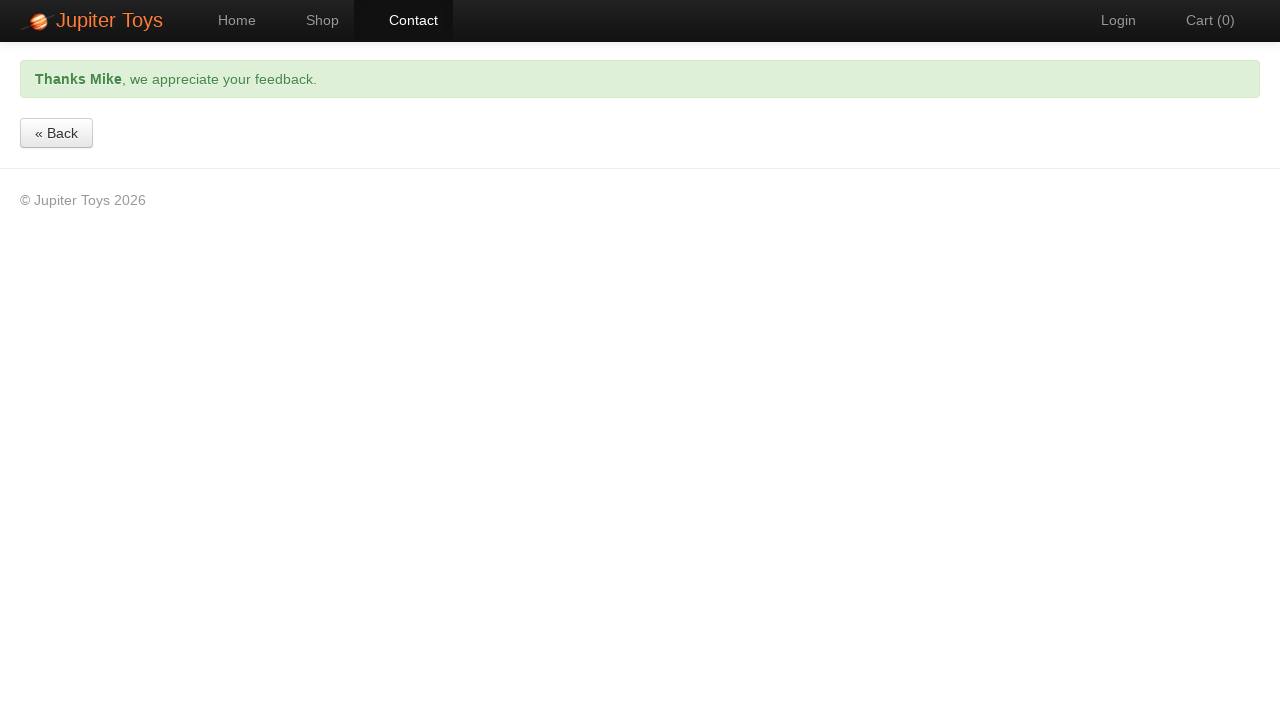